Tests browser tab handling by opening a new tab via button click, switching between the original and new tabs, and then closing the new tab.

Starting URL: http://demo.chetanpanchal.com

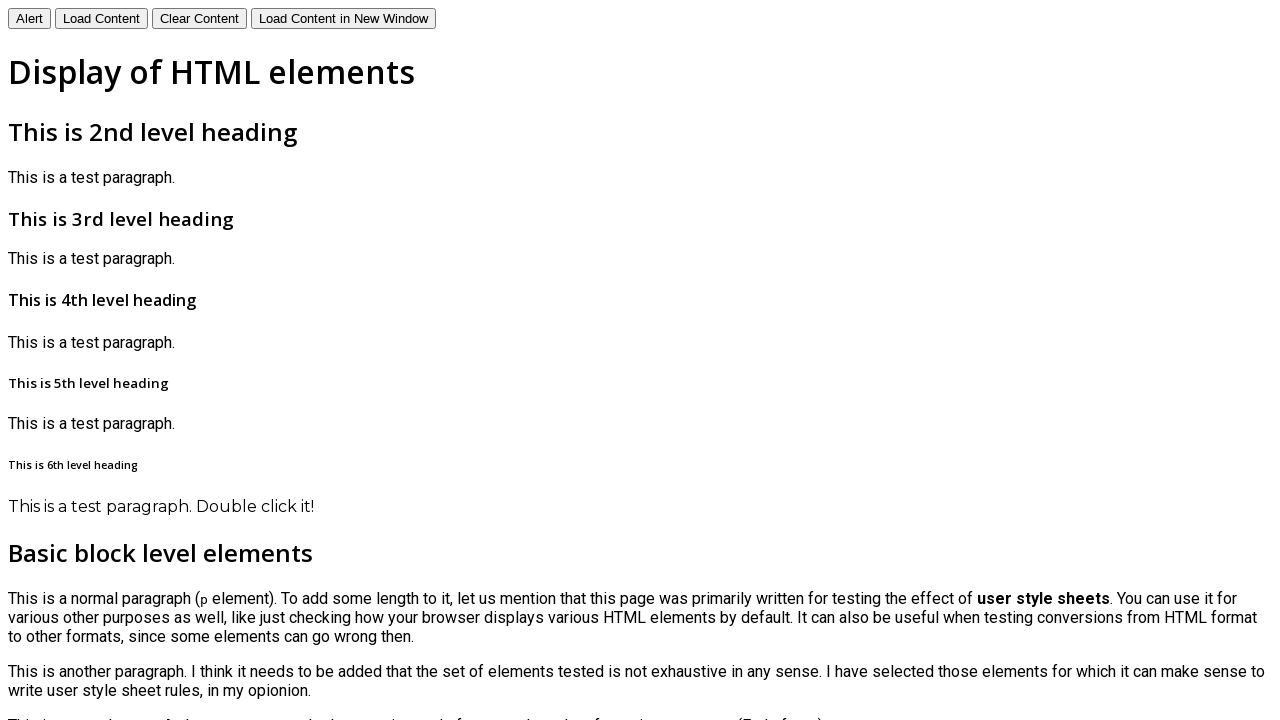

Clicked button to open new tab at (344, 18) on #loadContentInWindow
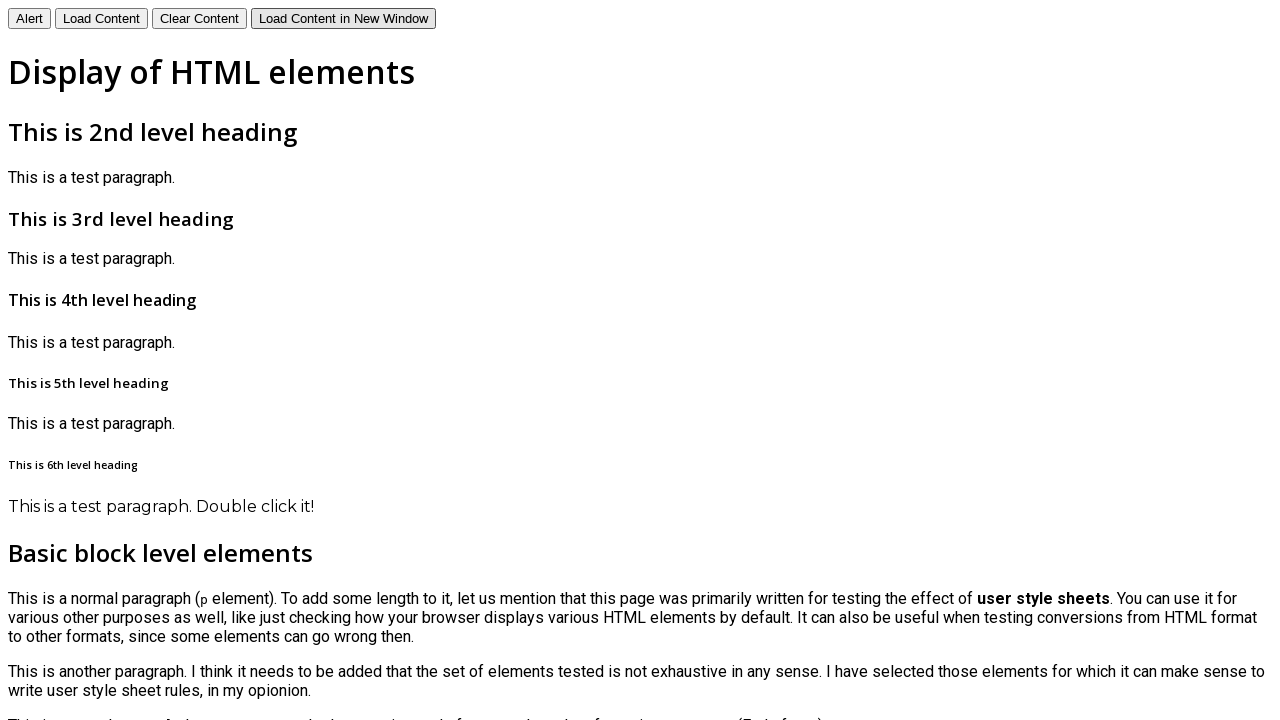

New tab opened and page object acquired
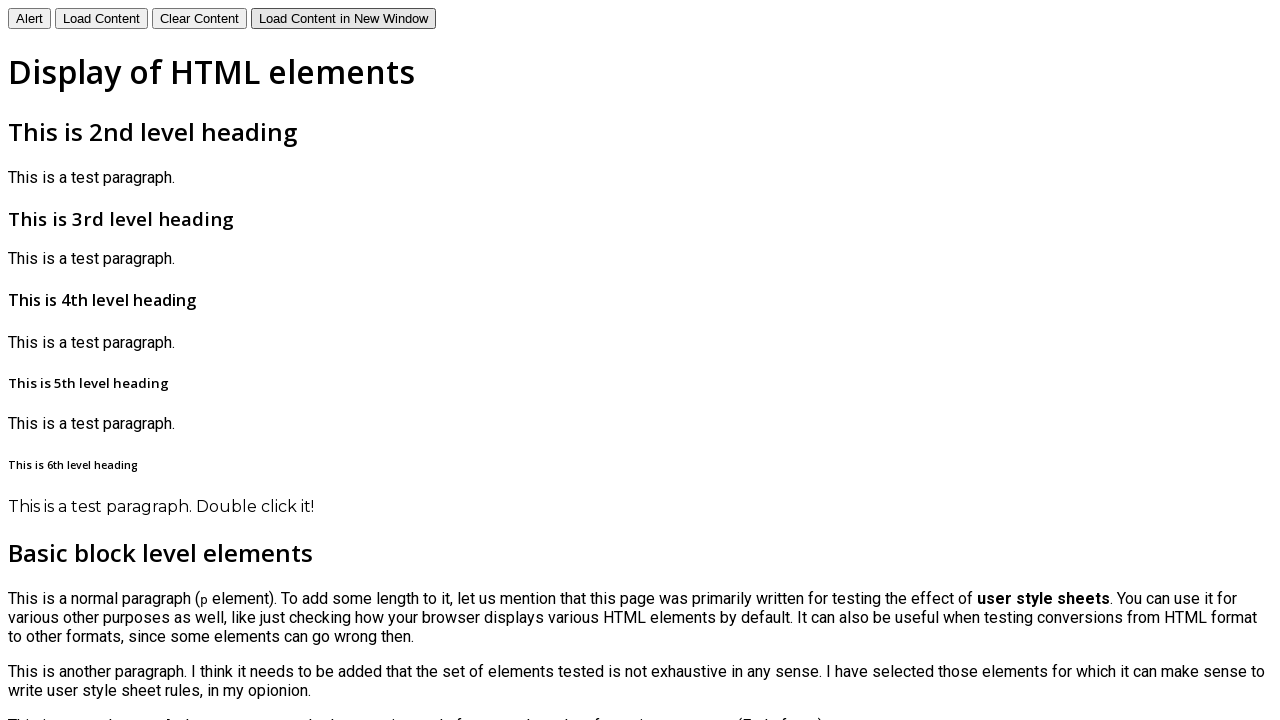

New tab finished loading
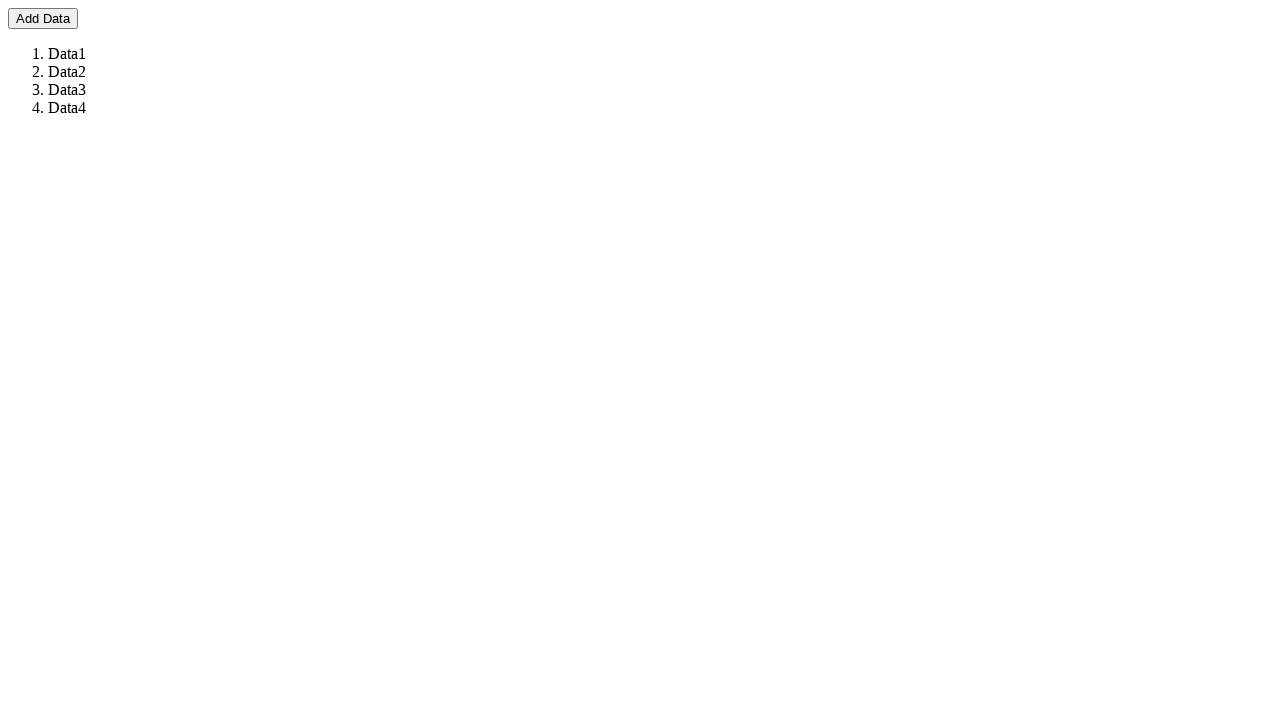

Switched to original tab
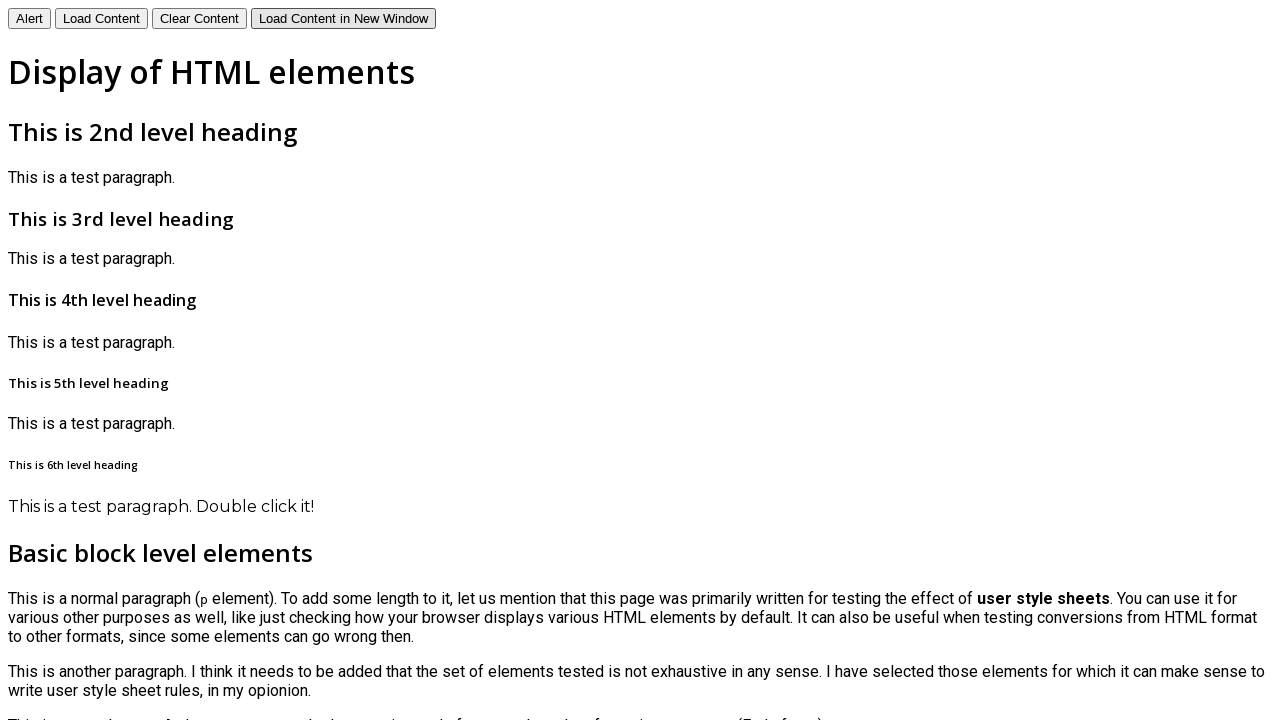

Waited 3 seconds on original tab
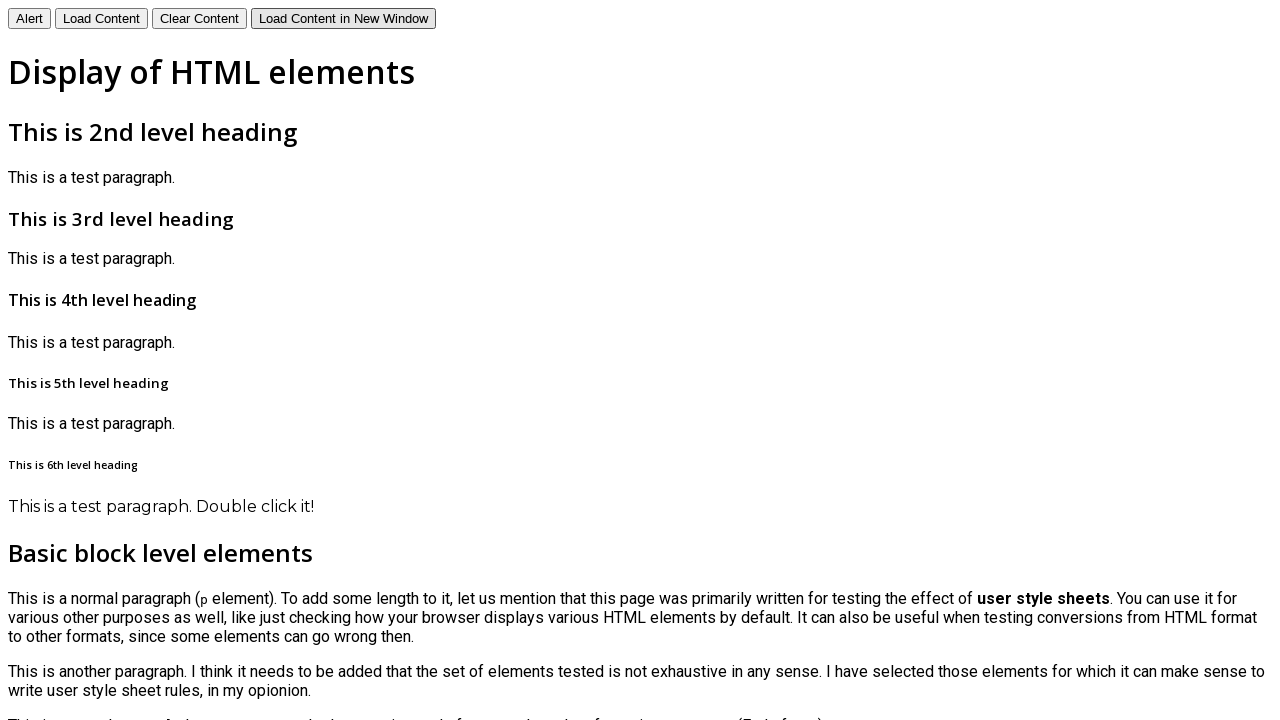

Switched to new tab
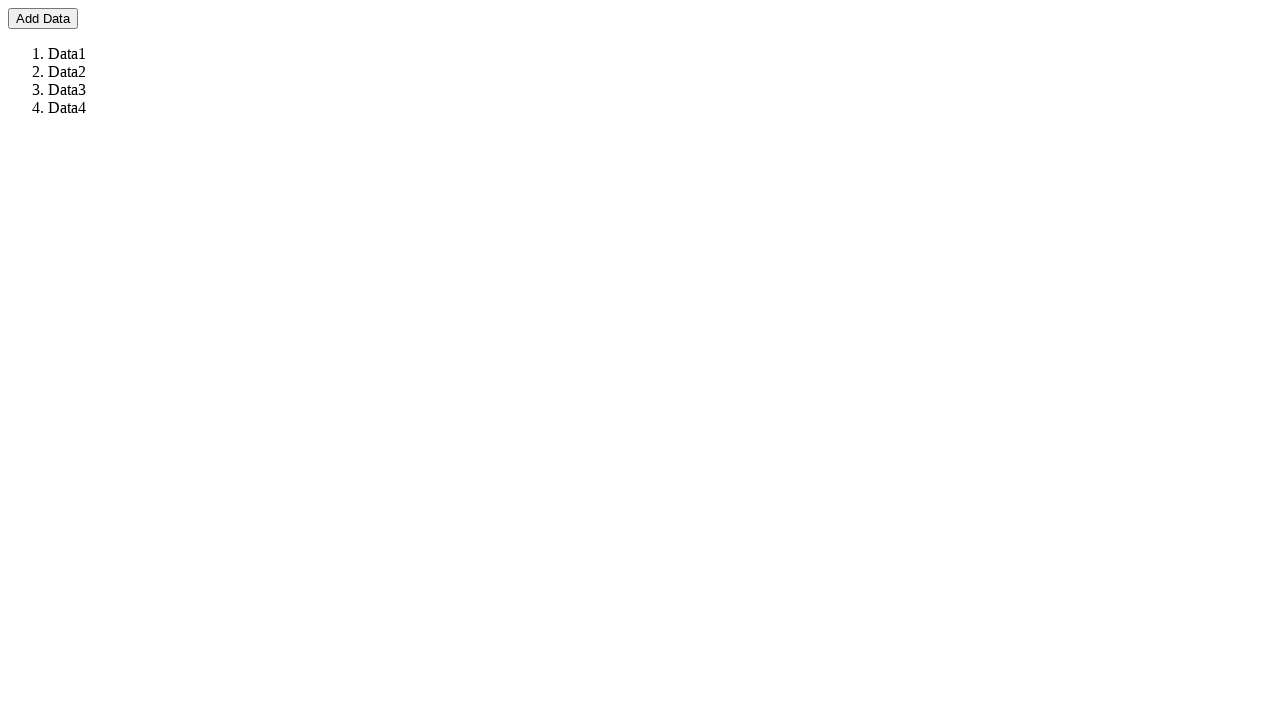

Waited 3 seconds on new tab
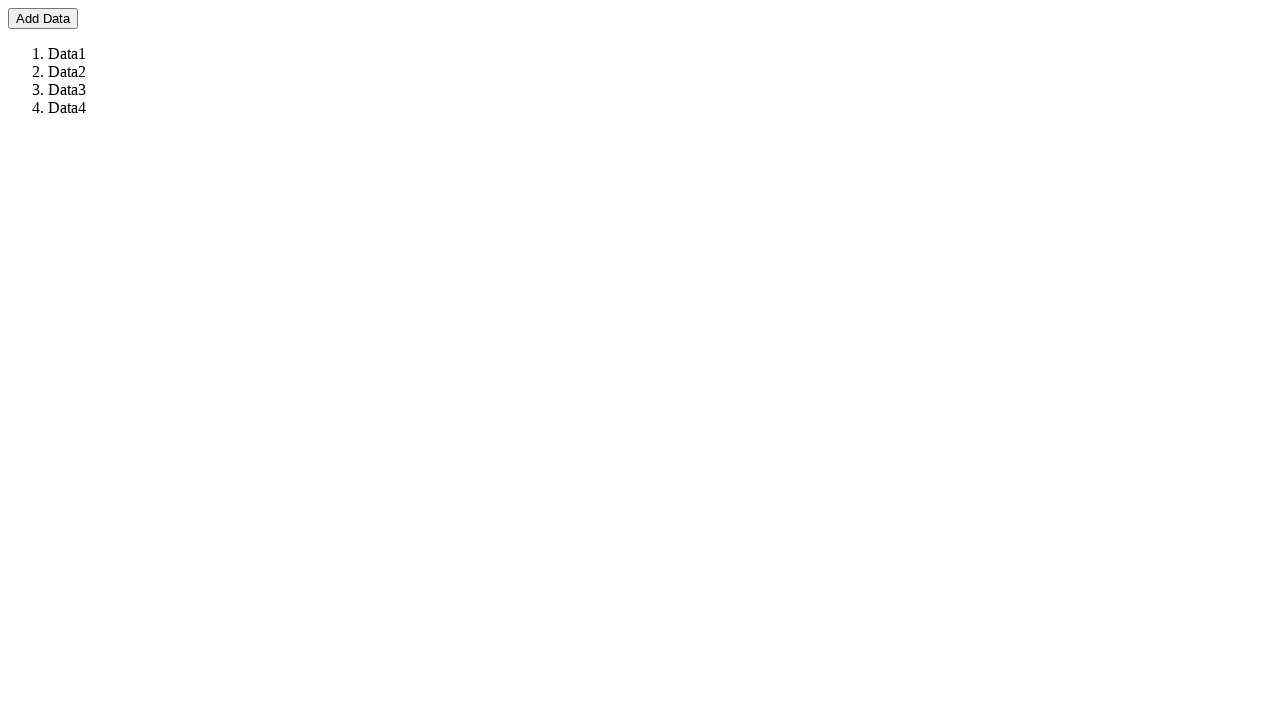

Closed new tab
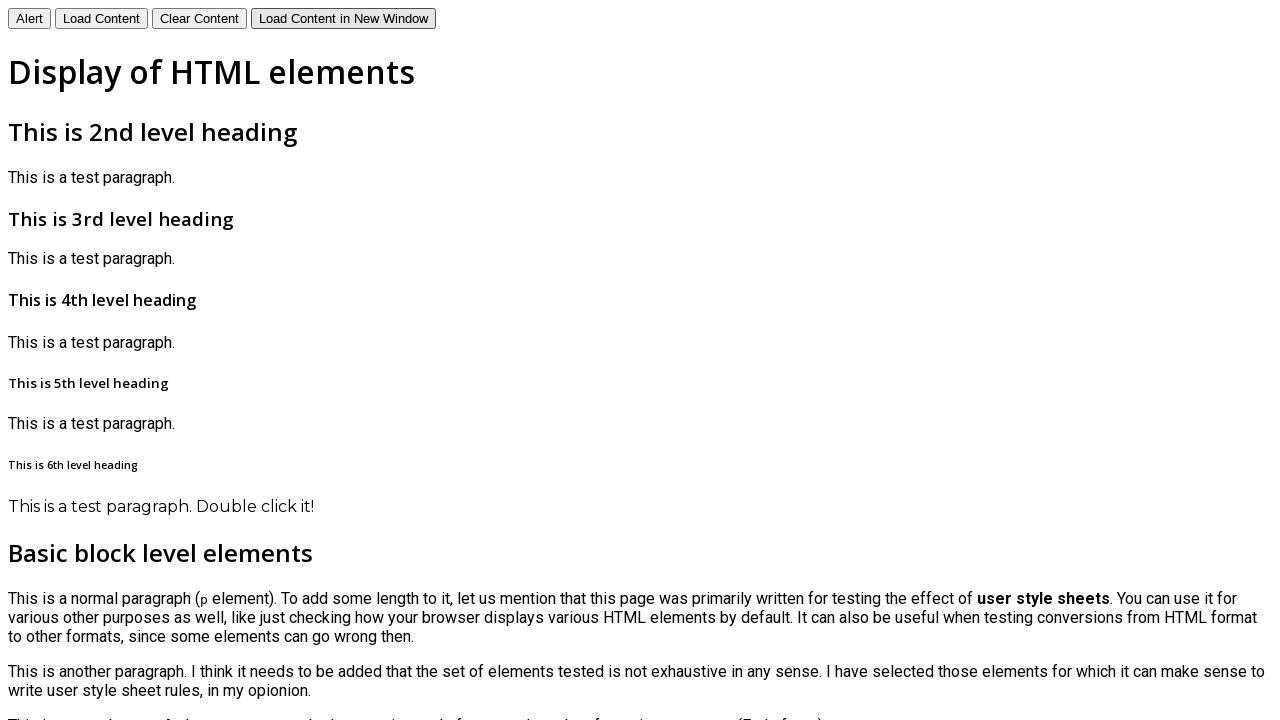

Switched back to original tab
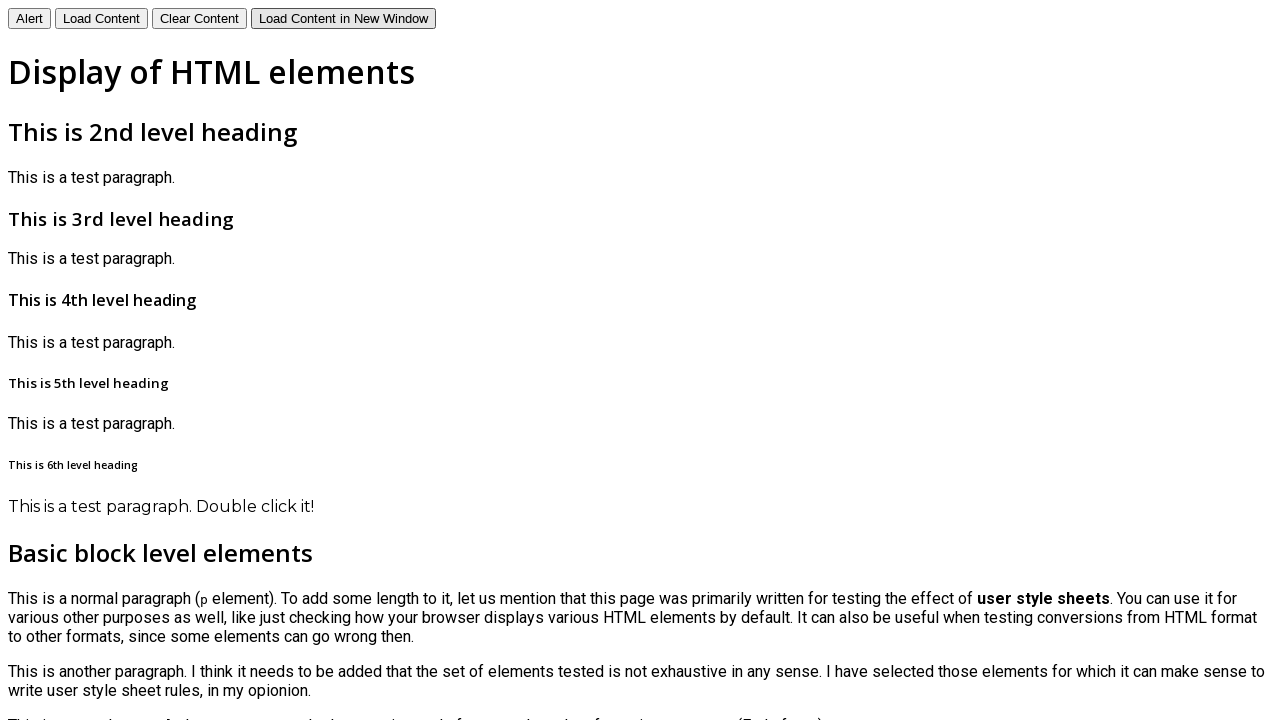

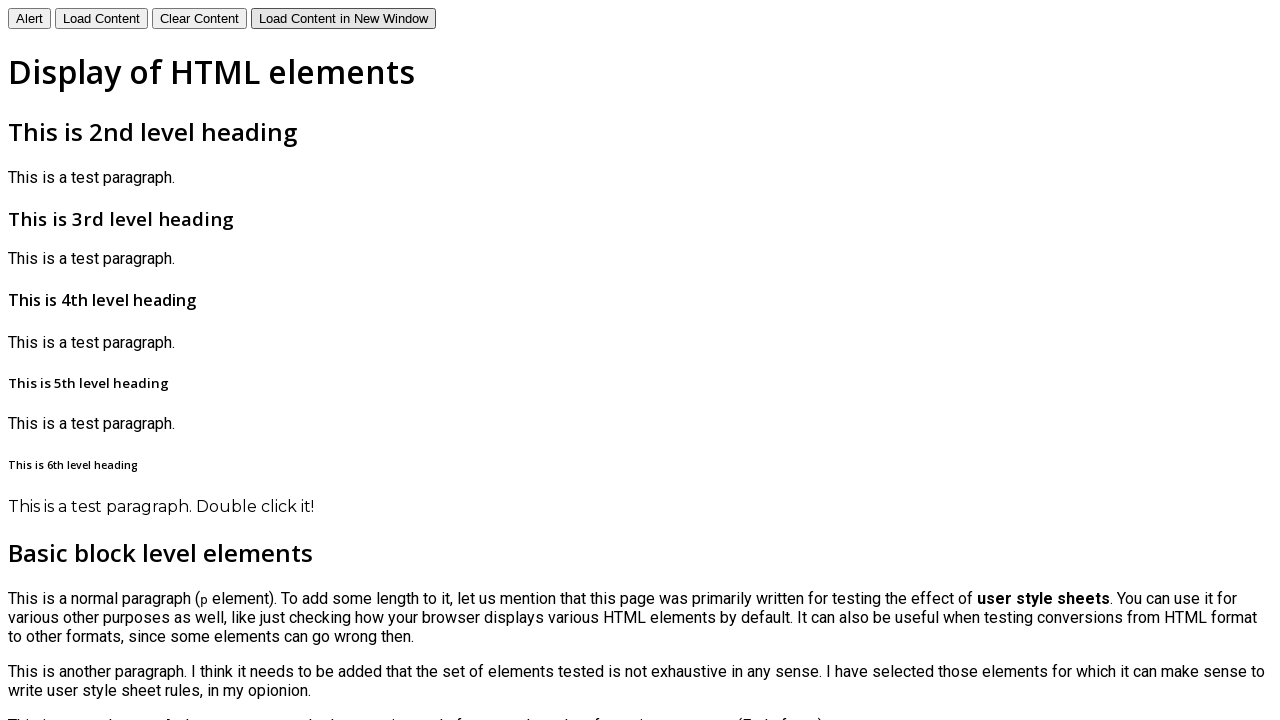